Tests JavaScript confirmation alert handling by clicking a button to trigger a confirmation dialog, accepting it, and verifying the result message displayed on the page.

Starting URL: http://the-internet.herokuapp.com/javascript_alerts

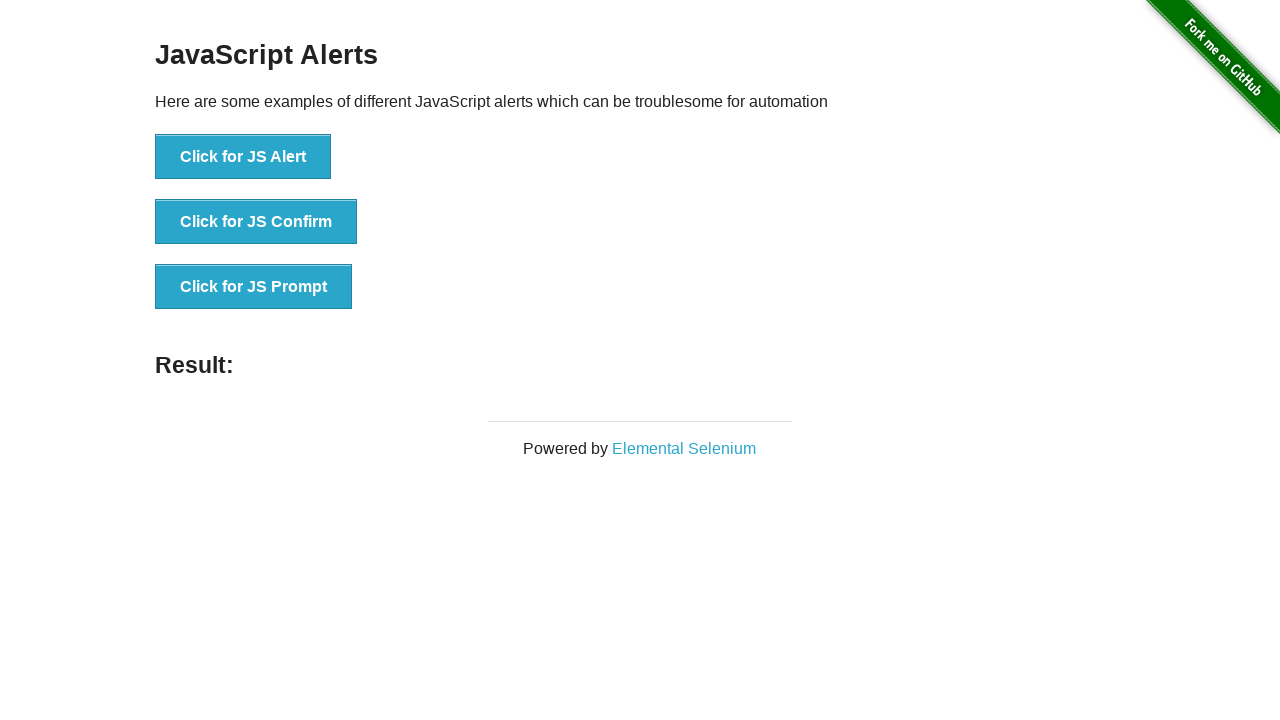

Set up dialog handler to accept confirmation alerts
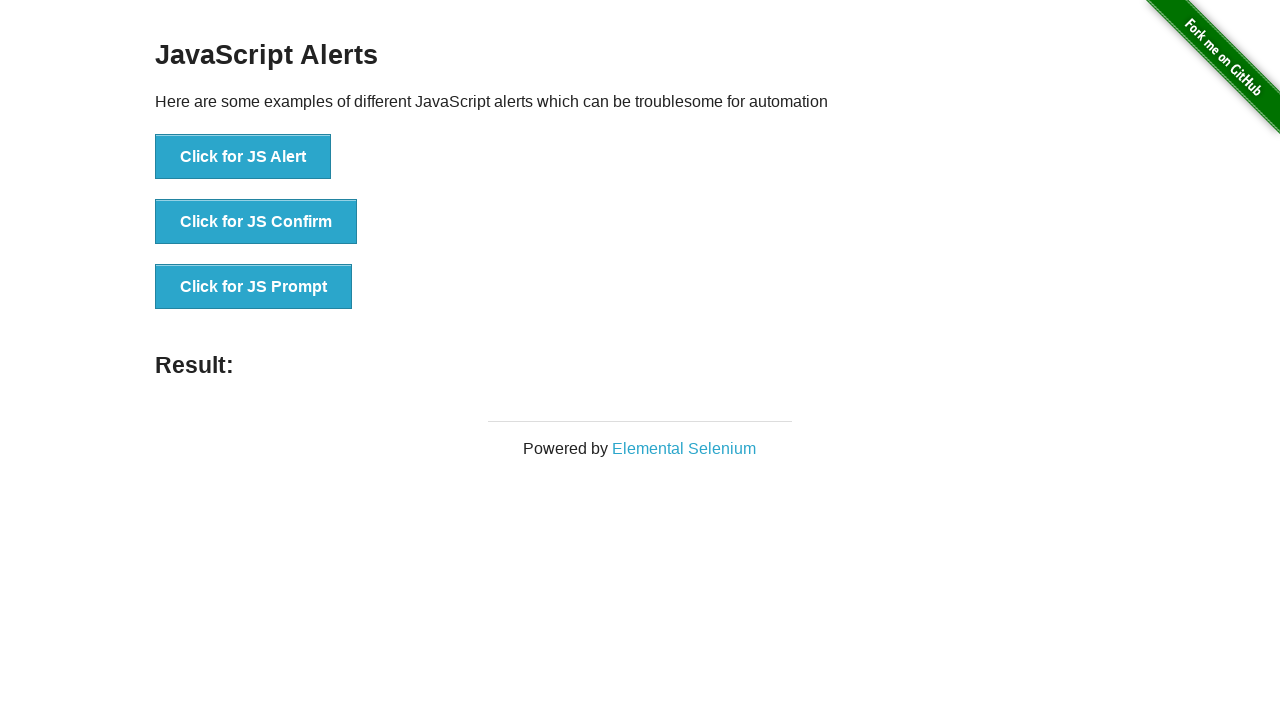

Located all buttons on the page
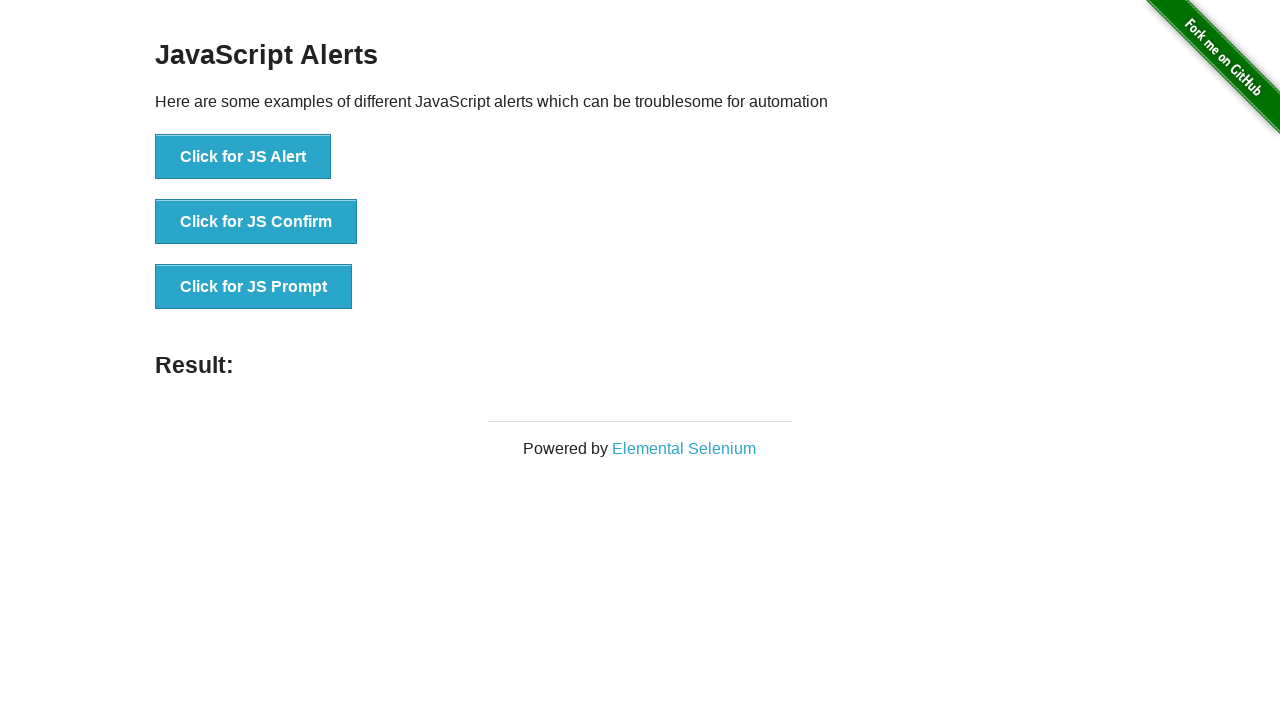

Clicked the second button to trigger confirmation alert at (256, 222) on button >> nth=1
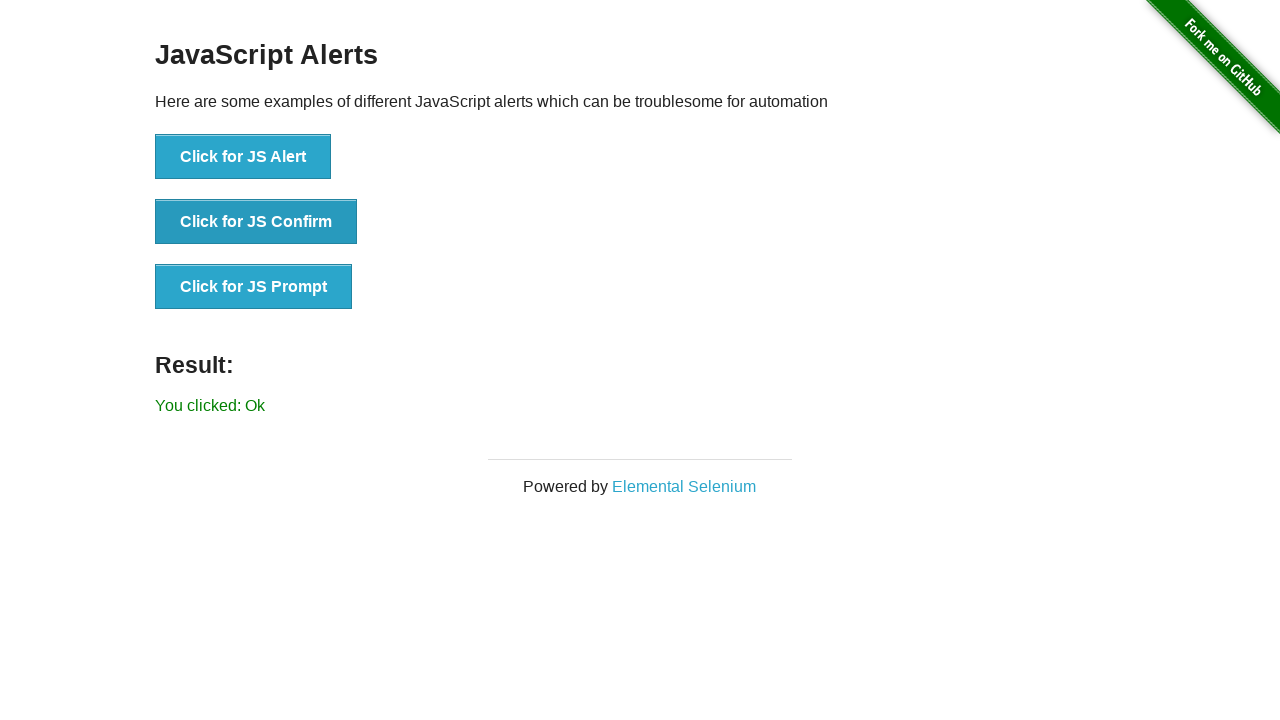

Located the result message element
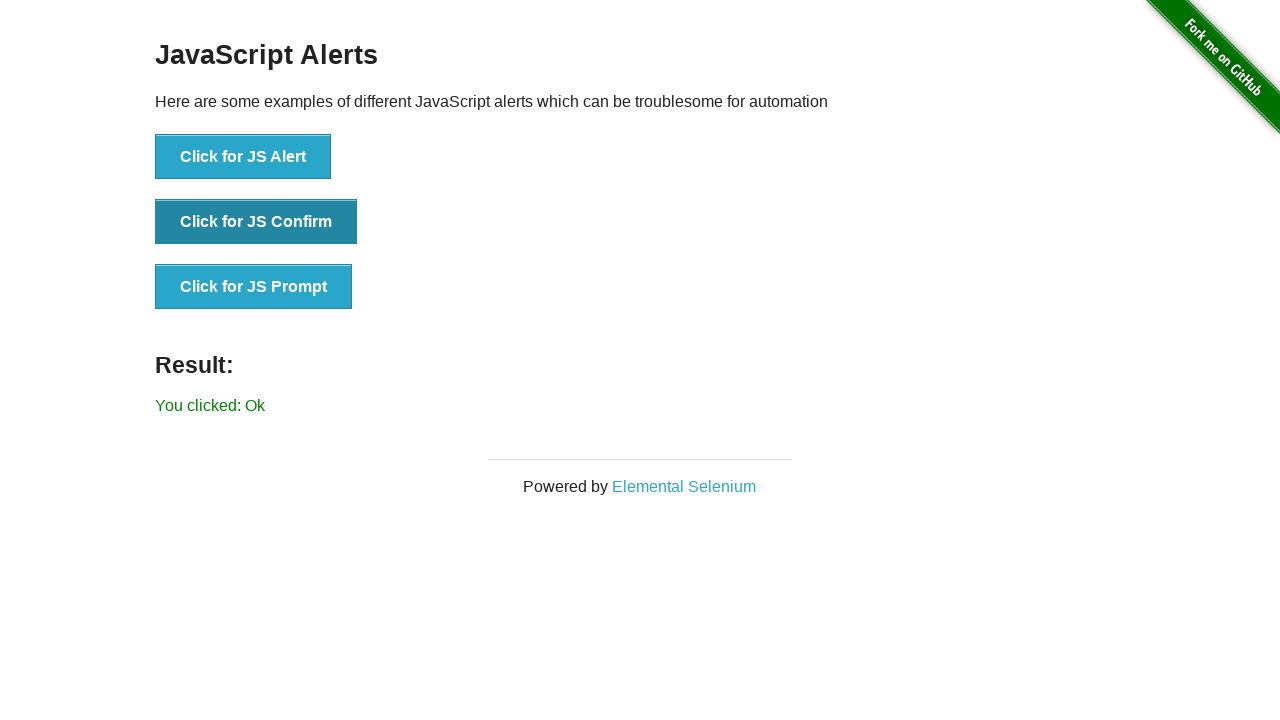

Waited for result message to appear
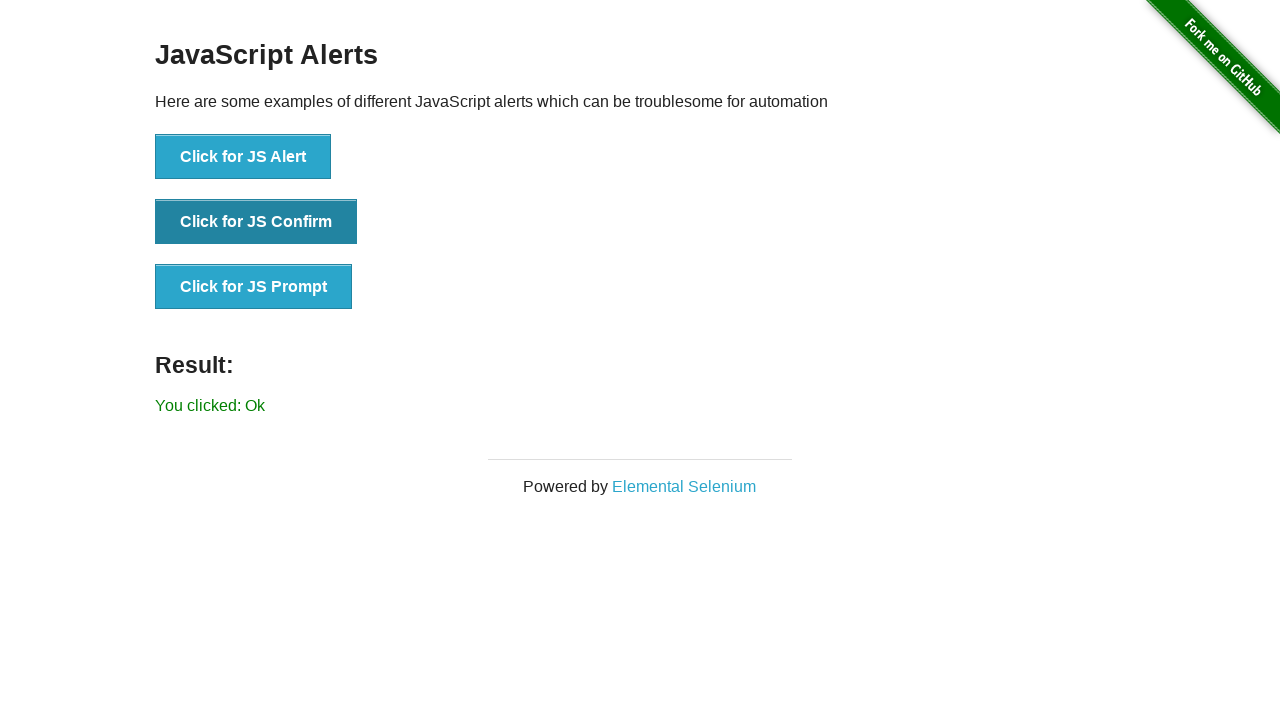

Verified result message displays 'You clicked: Ok'
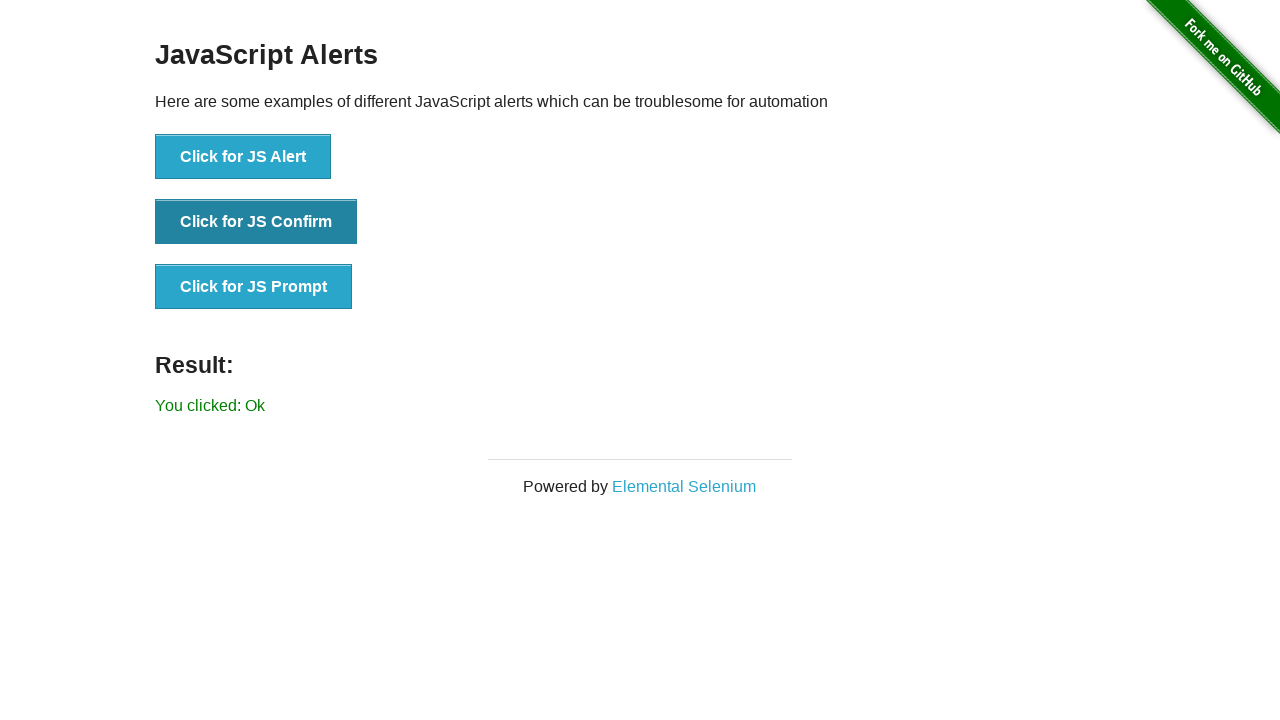

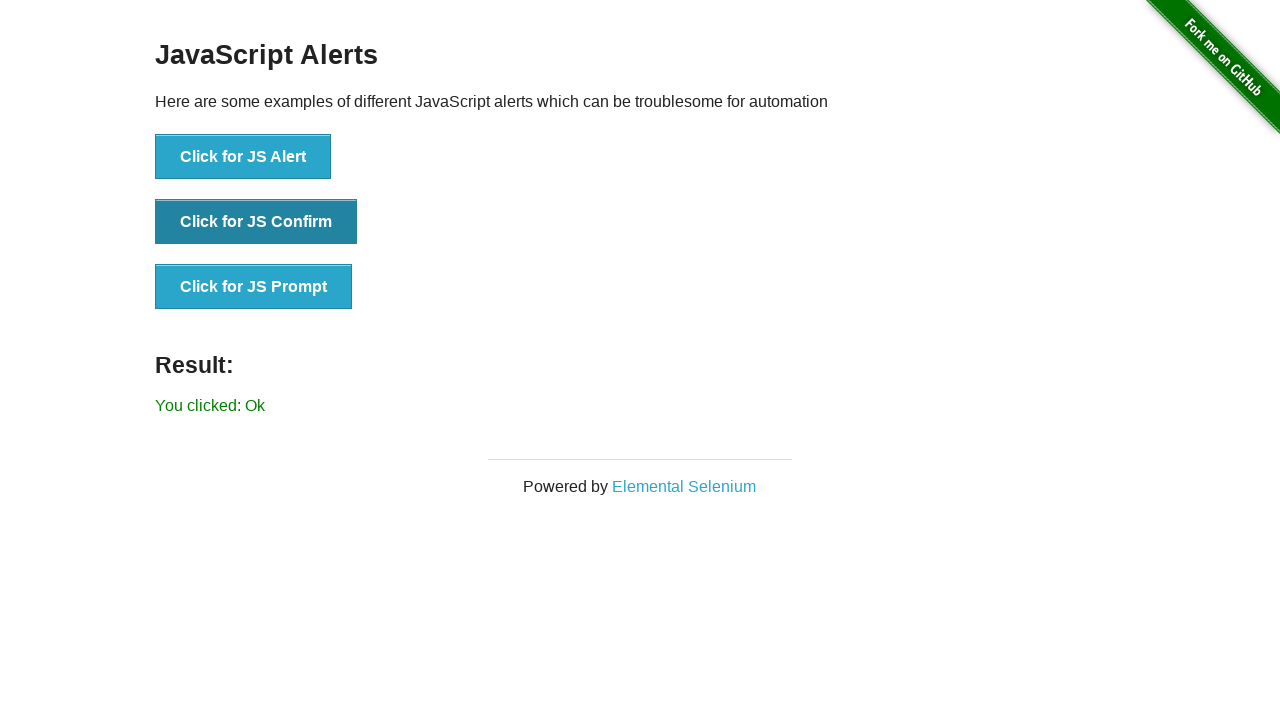